Tests mouse hover menu functionality by hovering over an element and clicking on submenu options like Top and Reload

Starting URL: https://www.rahulshettyacademy.com/AutomationPractice/

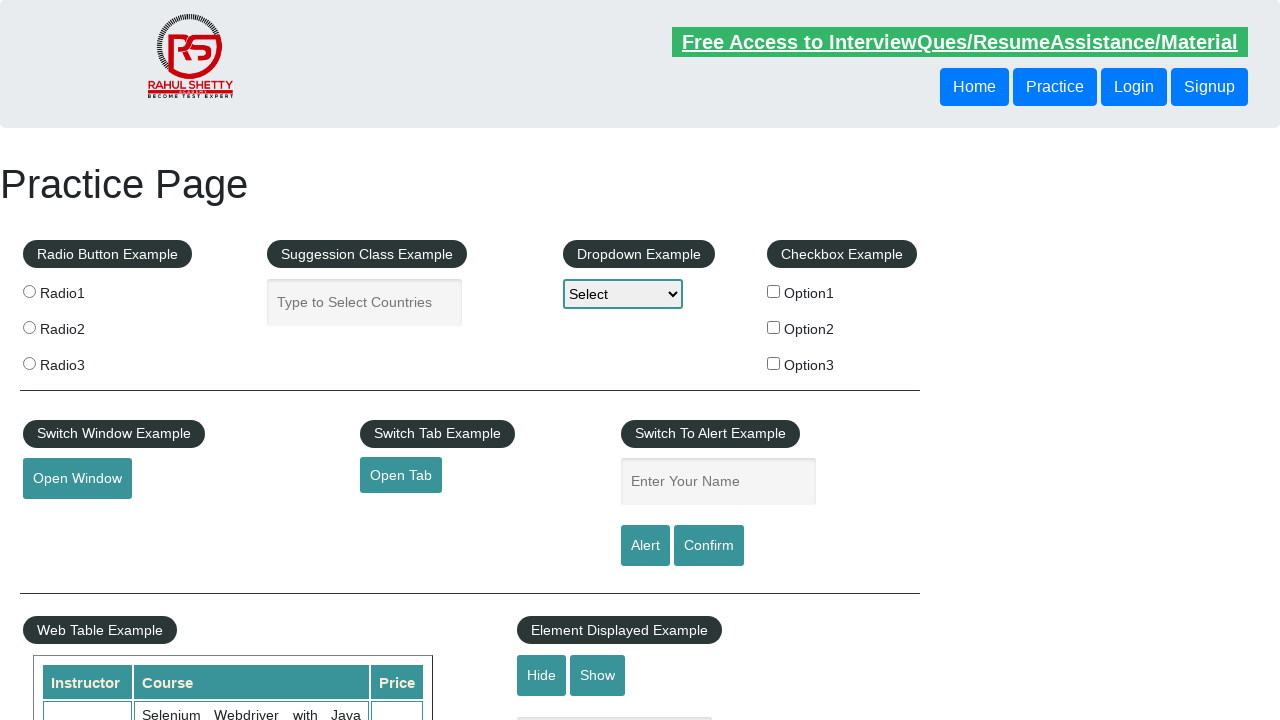

Hovered over mouse hover element to reveal menu at (83, 361) on #mousehover
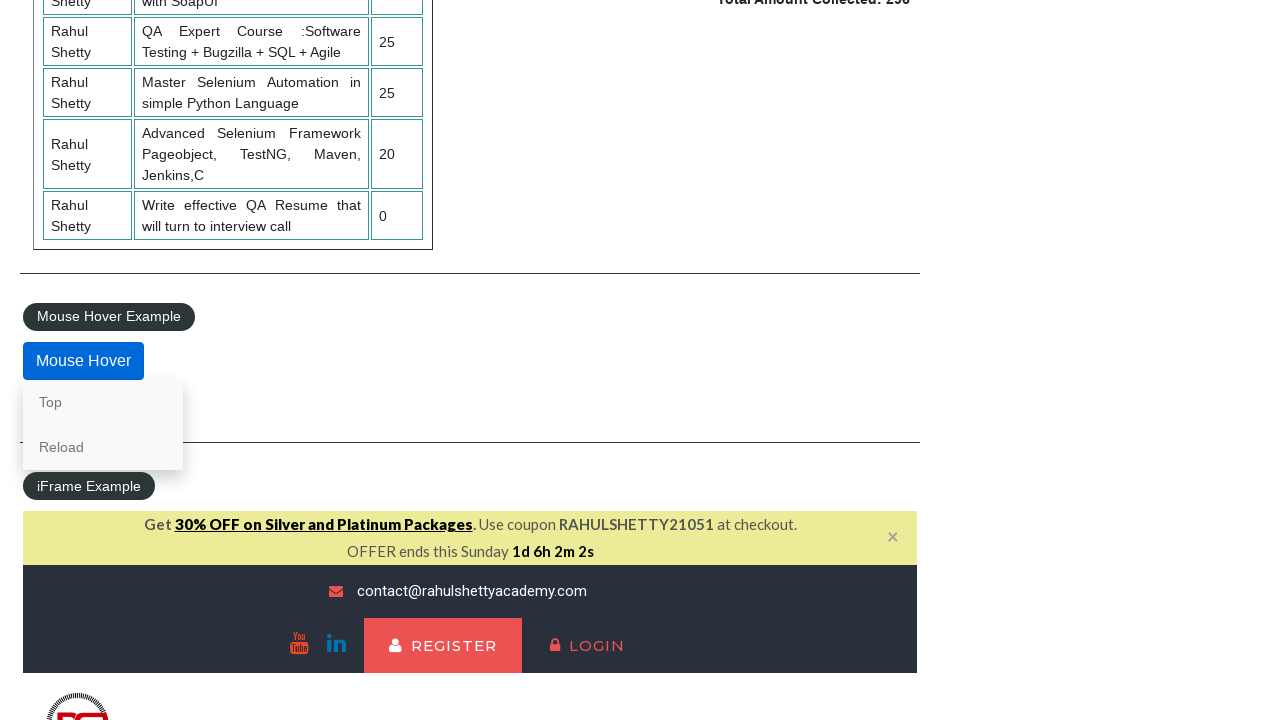

Clicked on 'Top' option from hover menu at (103, 402) on a:has-text('Top')
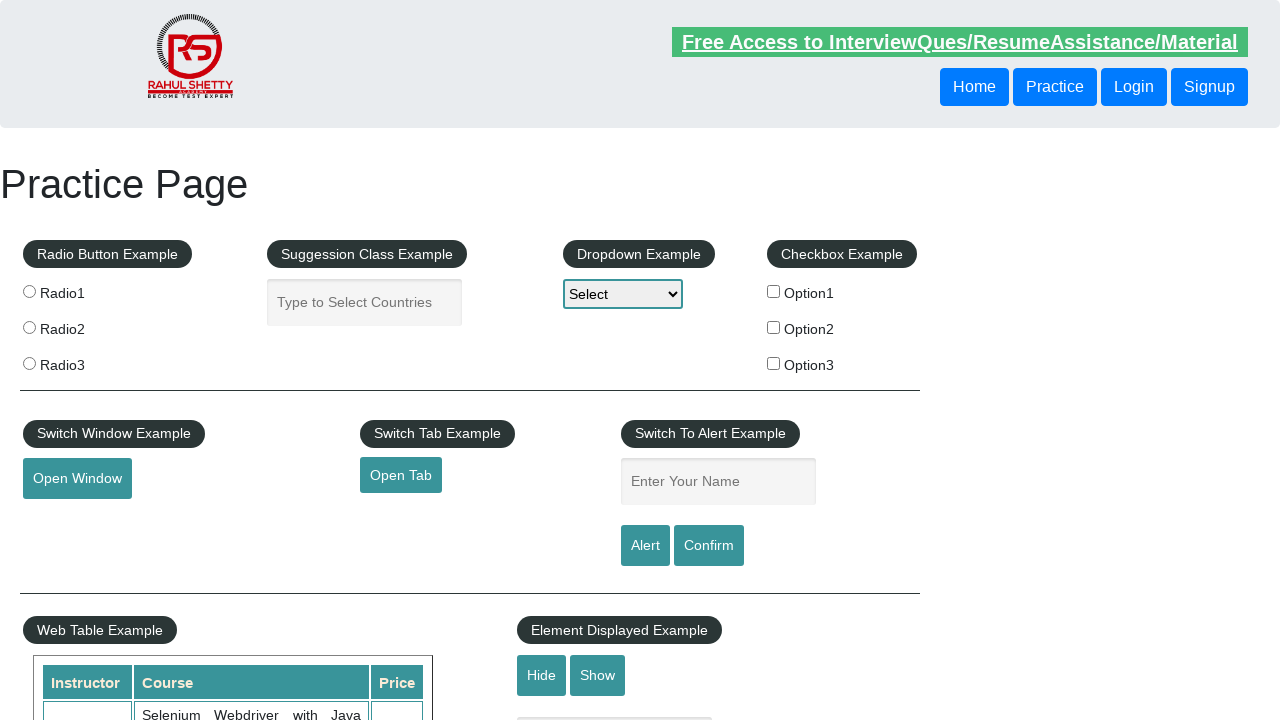

Hovered over mouse hover element again to reveal menu at (83, 361) on #mousehover
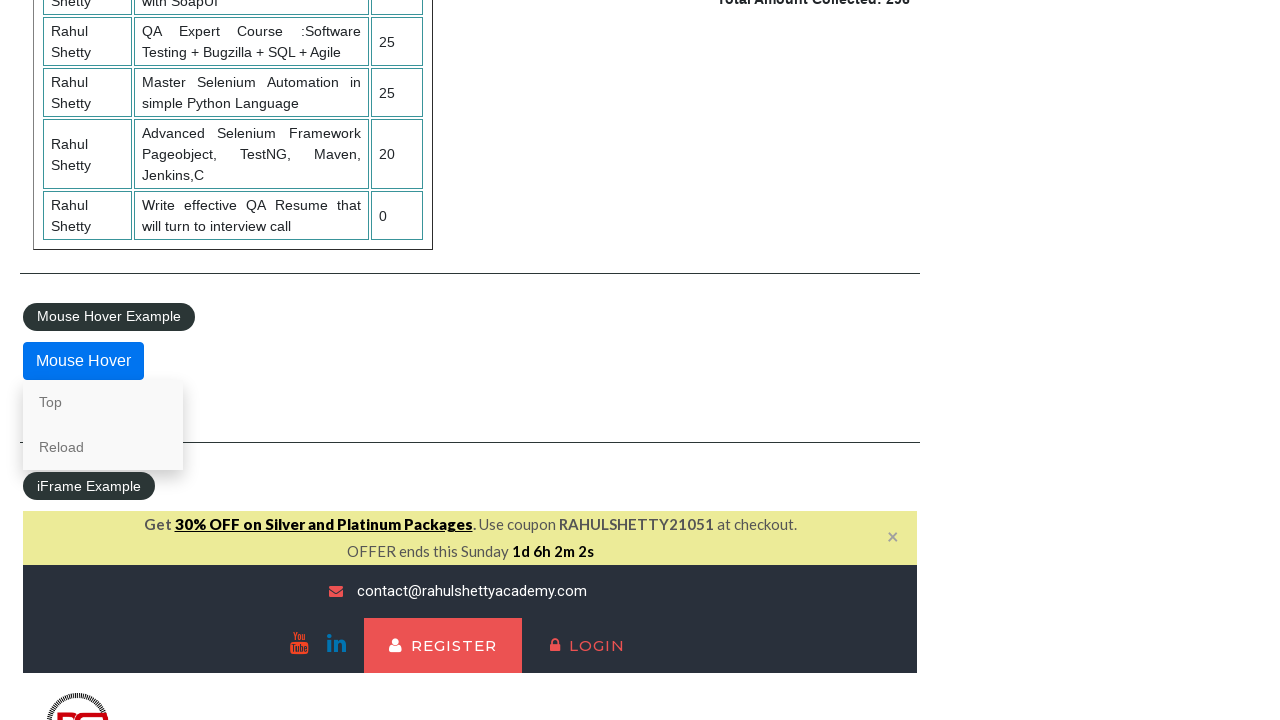

Clicked on 'Reload' option from hover menu at (103, 447) on a:has-text('Reload')
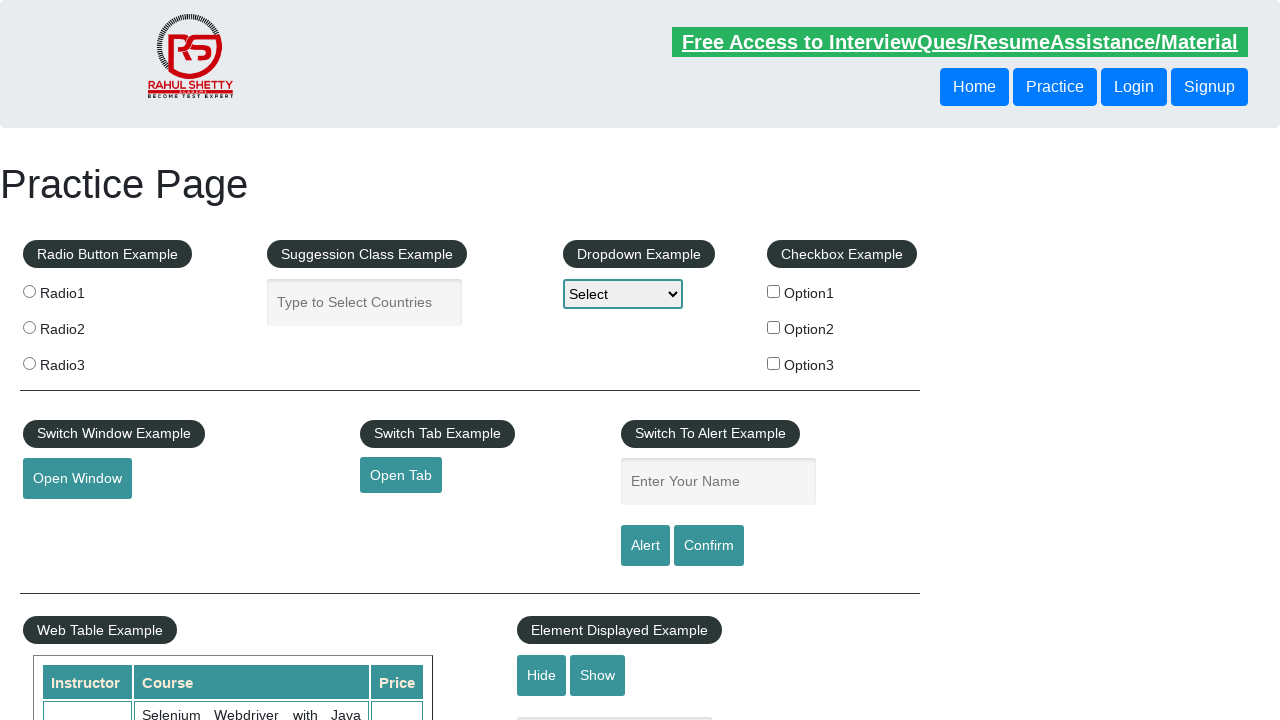

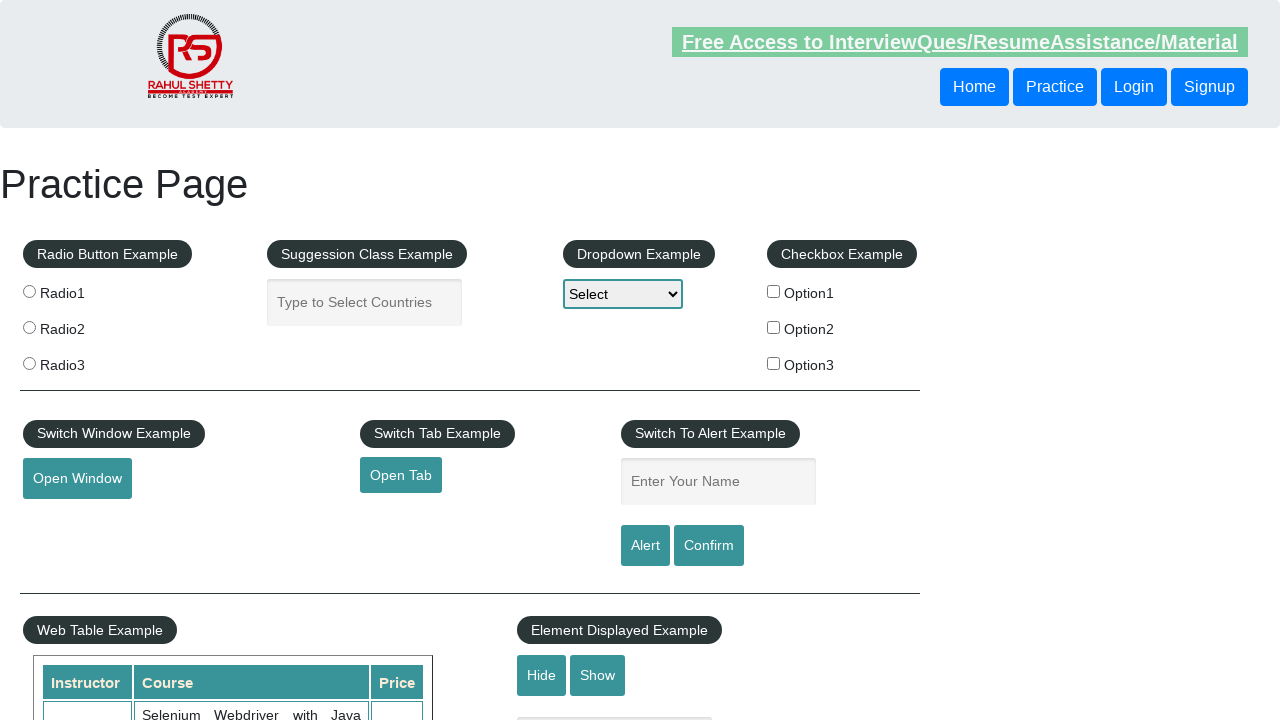